Tests interaction with a Telerik RadCalendar component by clicking on a date navigation element and verifying the displayed text updates

Starting URL: https://demos.telerik.com/aspnet-ajax/ajaxloadingpanel/functionality/explicit-show-hide/defaultcs.aspx

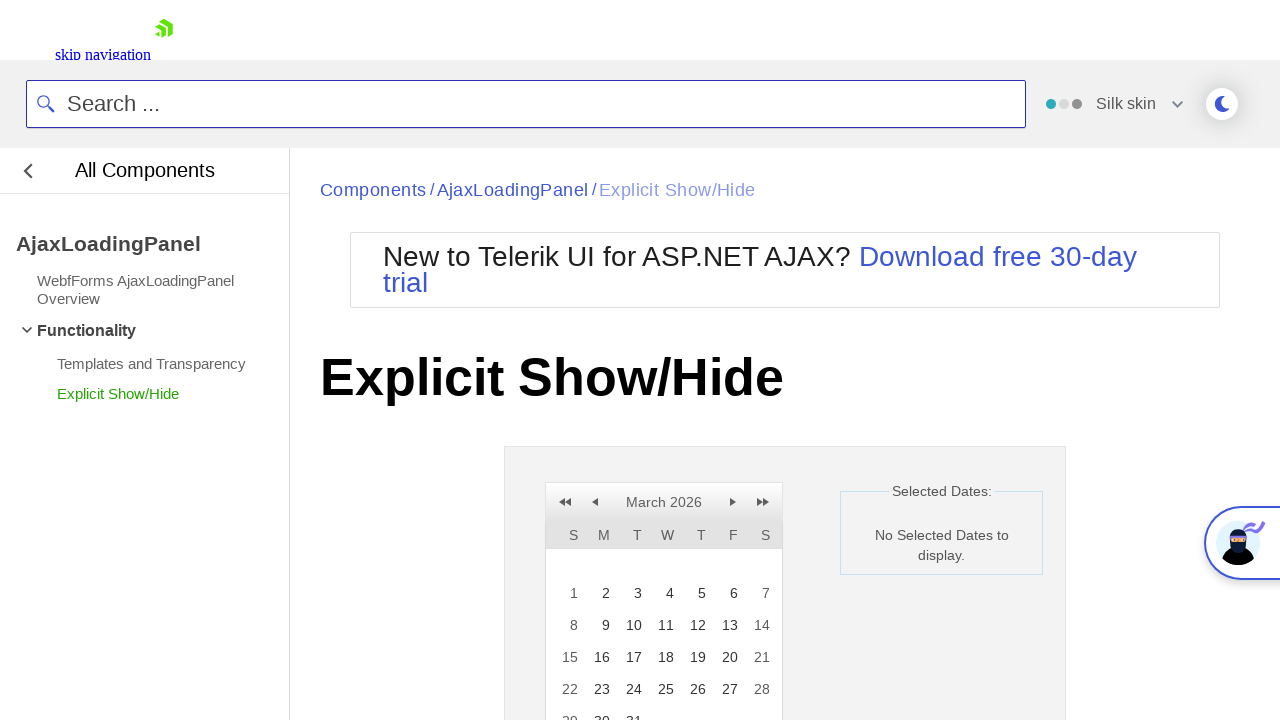

Clicked on calendar date navigation element in Telerik RadCalendar at (600, 593) on xpath=//*[@id='ctl00_ContentPlaceholder1_RadCalendar1_Top']/tbody/tr[2]/td[2]/a
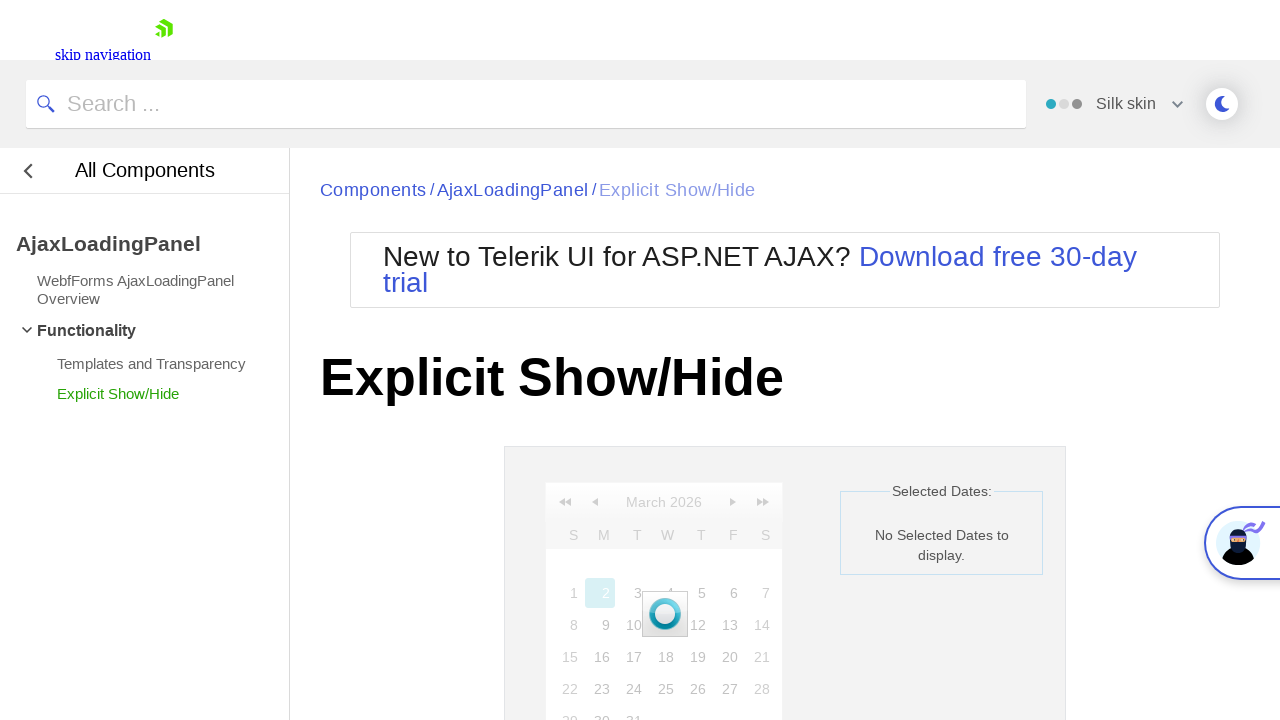

Waited for label panel to be visible
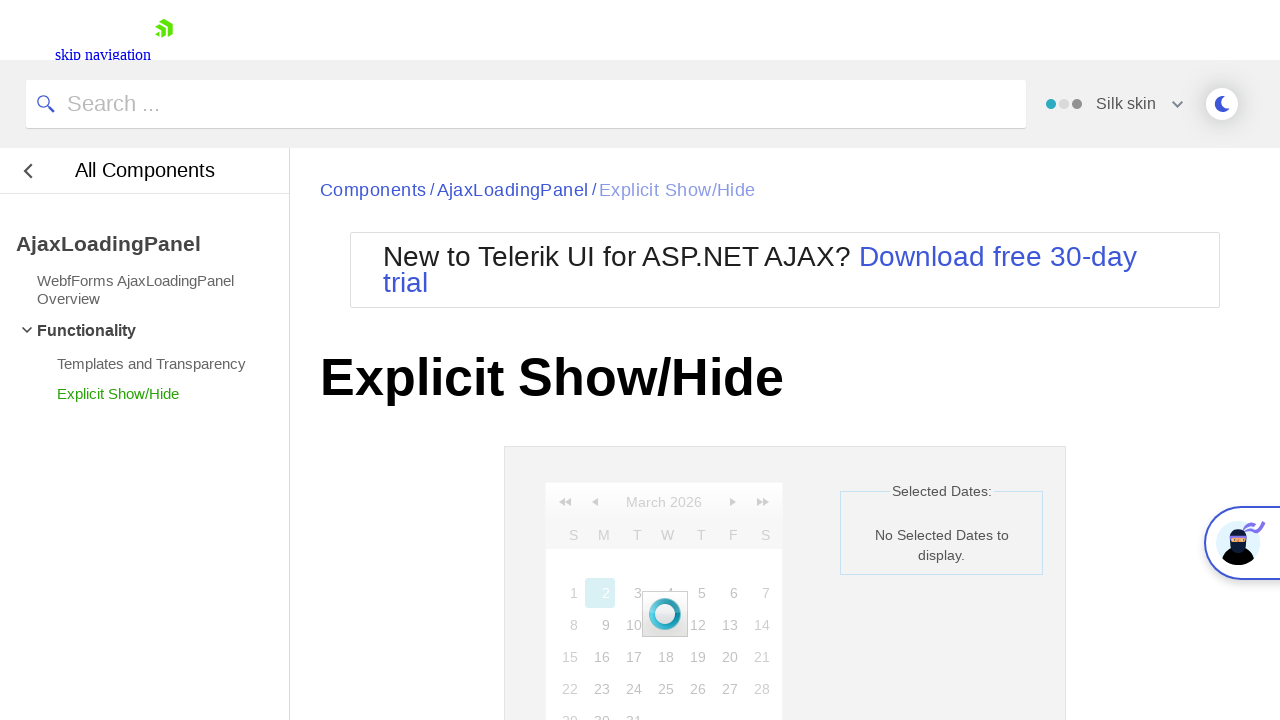

Retrieved text content from label panel to verify display updated
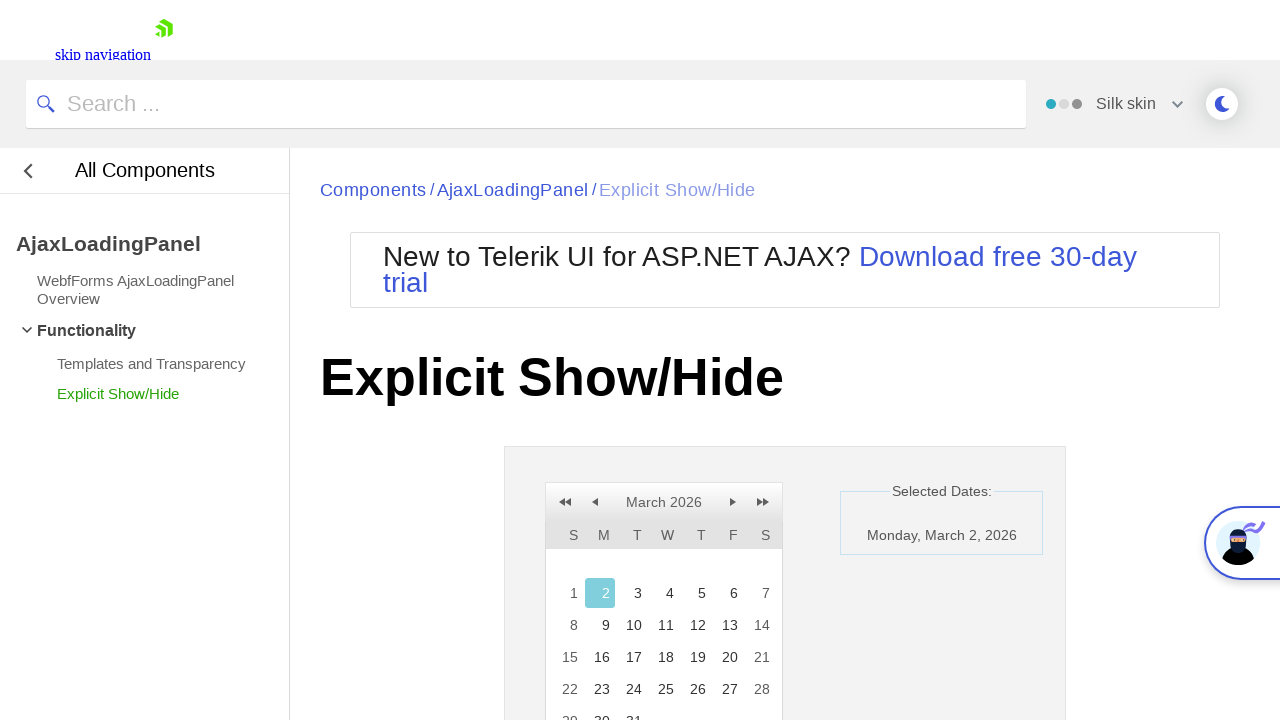

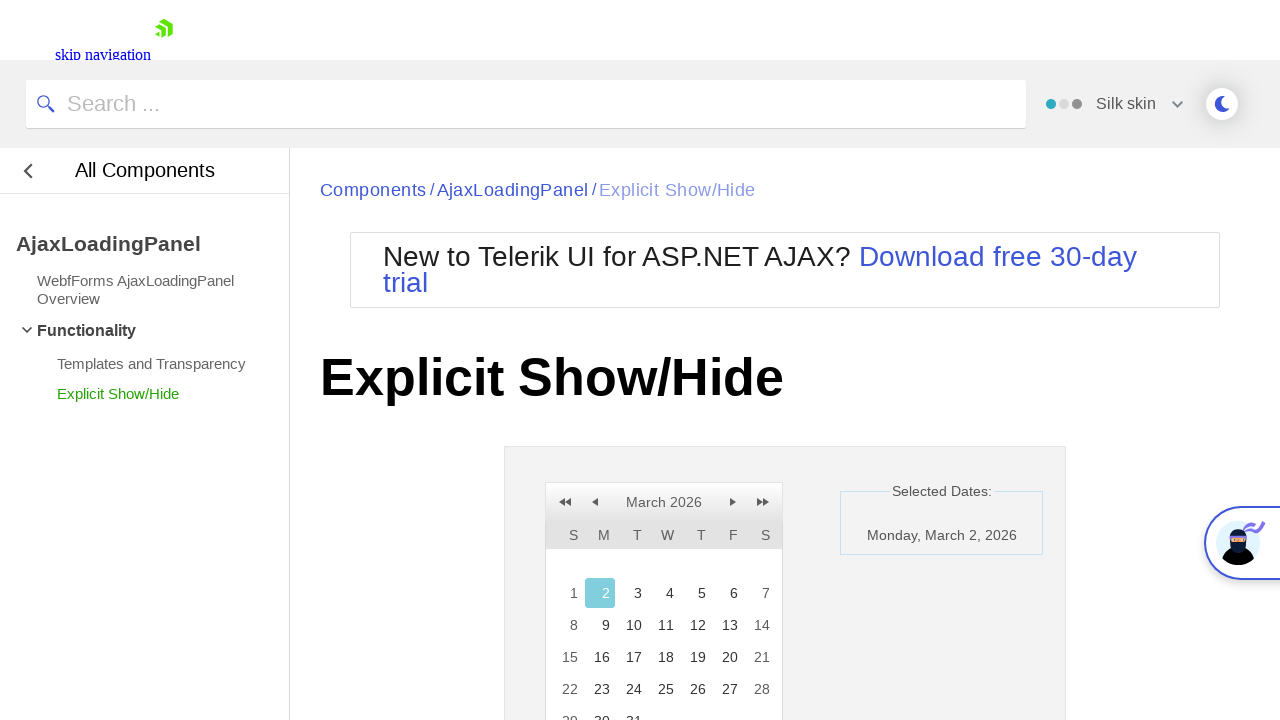